Tests filling the password input field with a test value

Starting URL: https://testpages.herokuapp.com/styled/basic-html-form-test.html

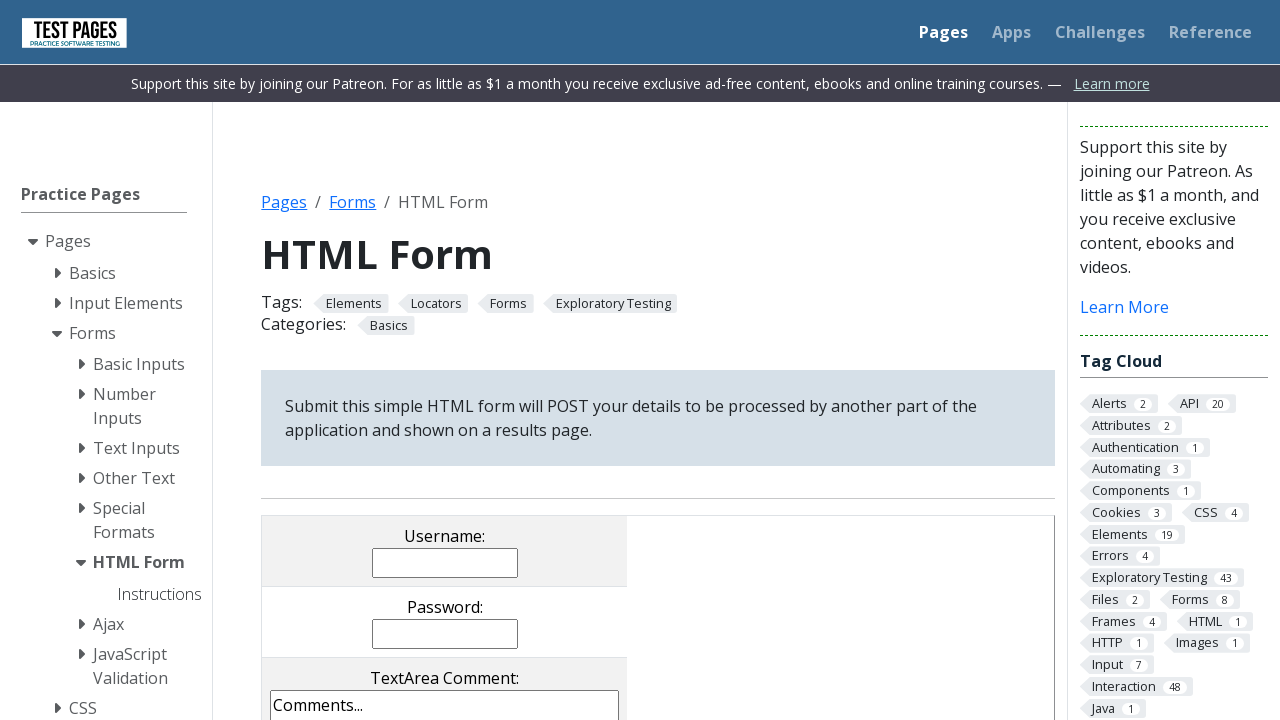

Navigated to basic HTML form test page
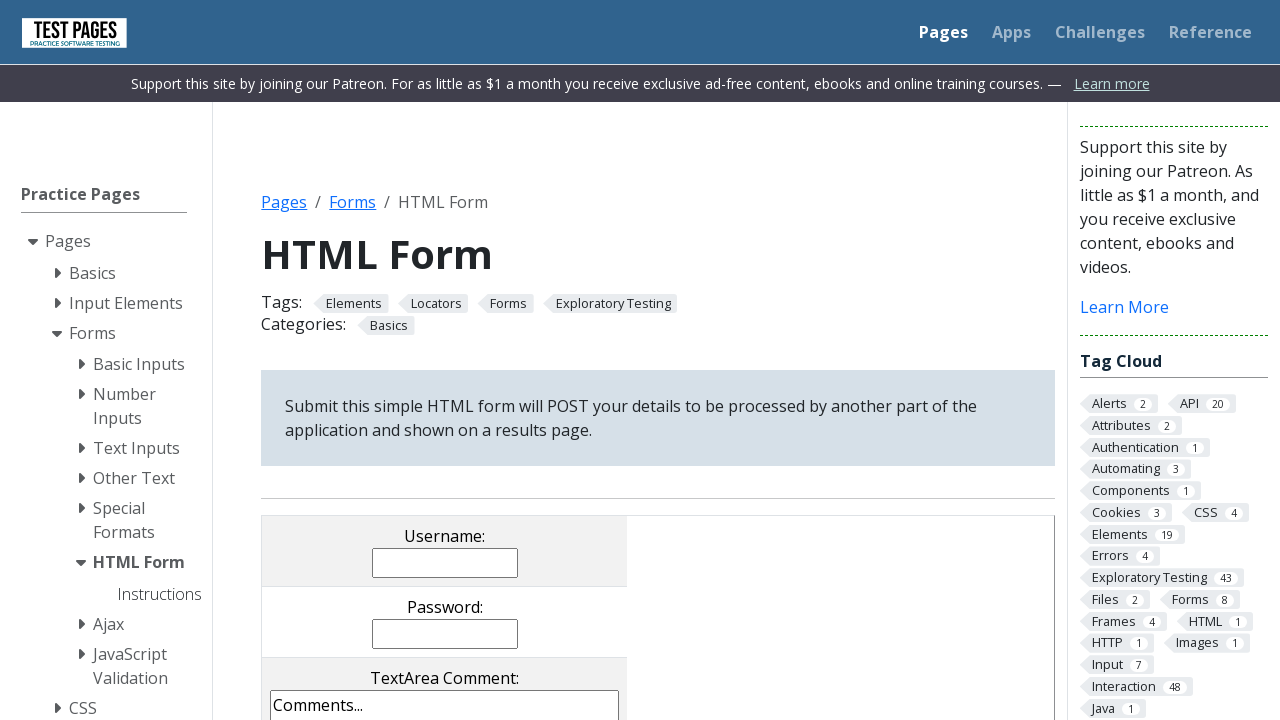

Filled password input field with test value 'rasit' on input[name='password']
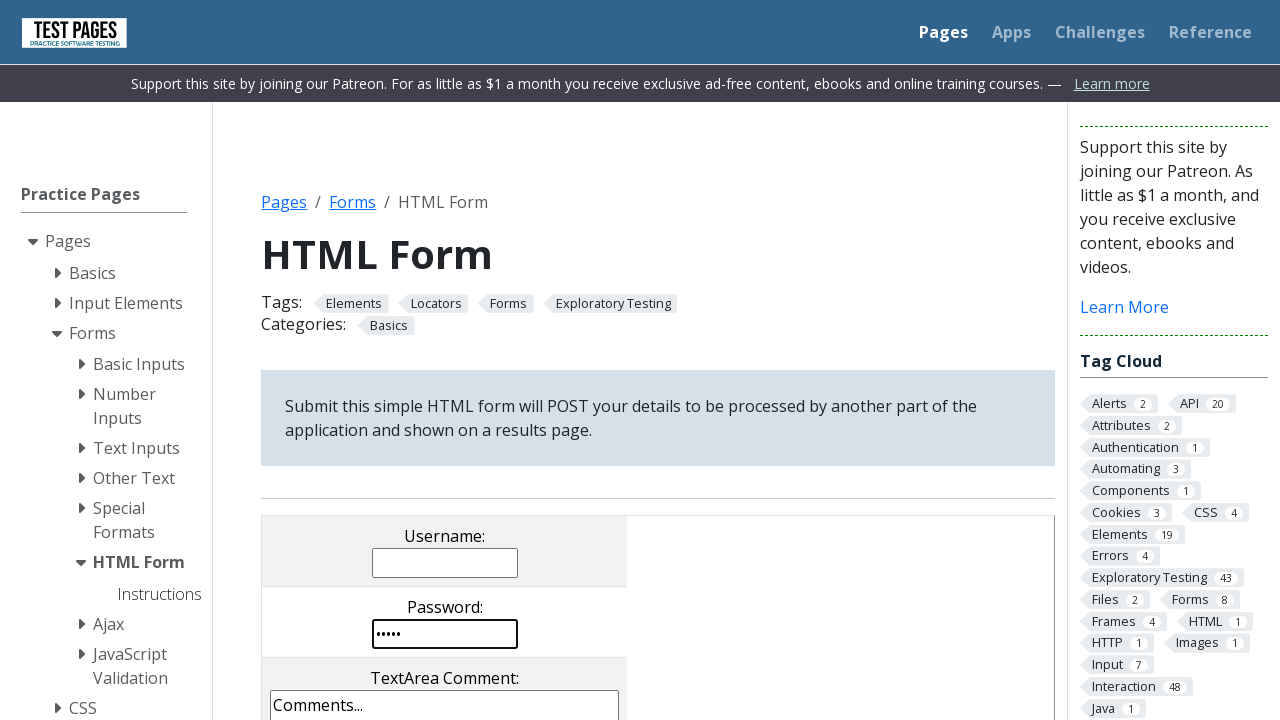

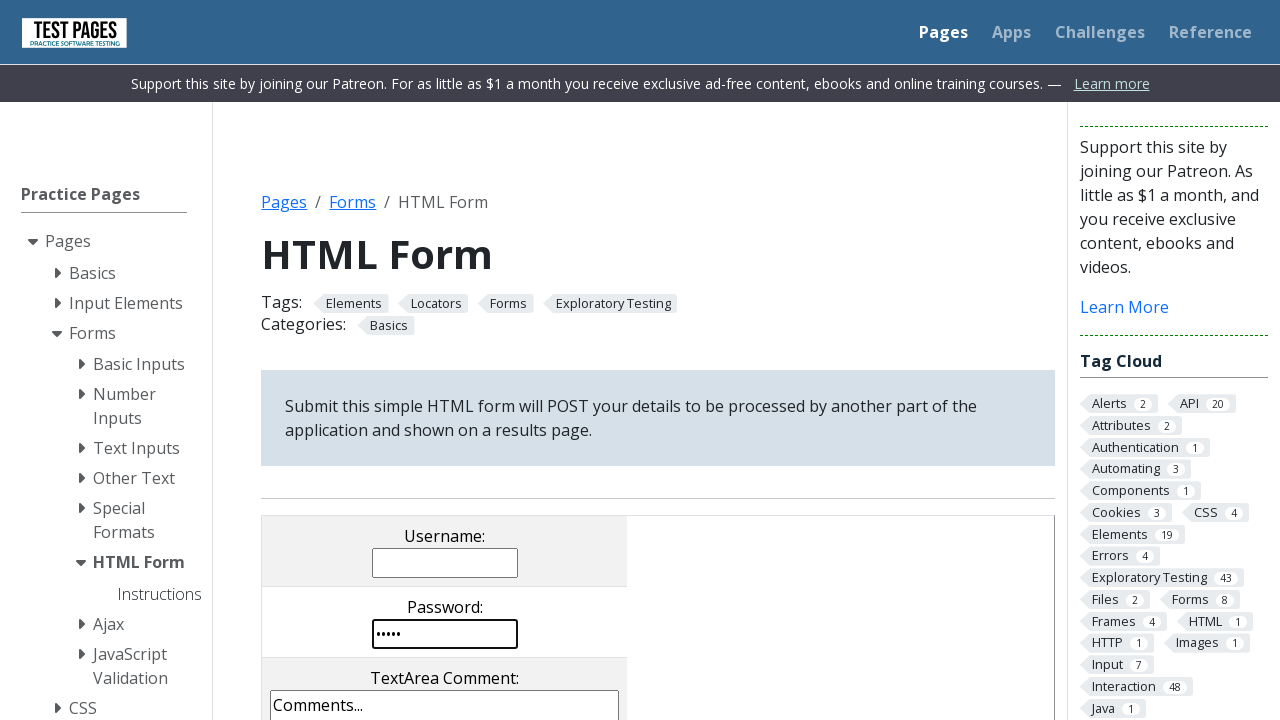